Tests window handling by clicking a link that opens a new window, then switching to the new window and verifying its content contains "New Window"

Starting URL: https://the-internet.herokuapp.com/windows

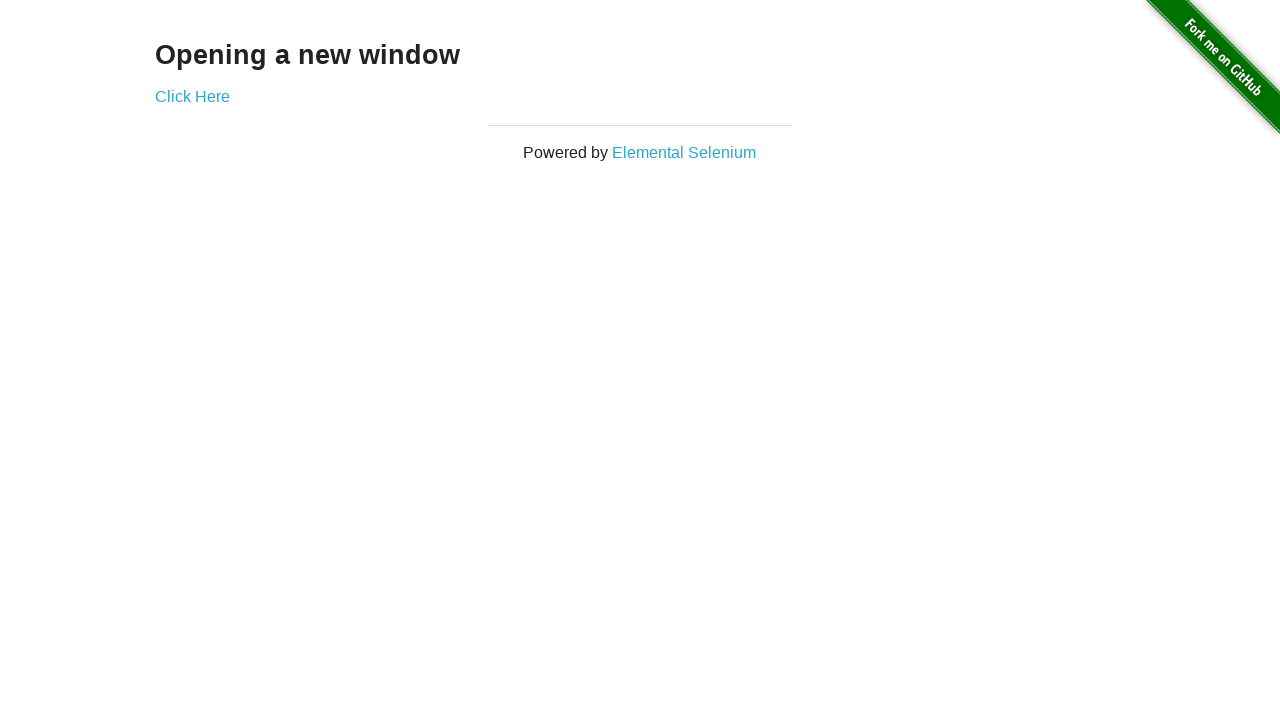

Clicked 'Click Here' link to open new window at (192, 96) on text=Click Here
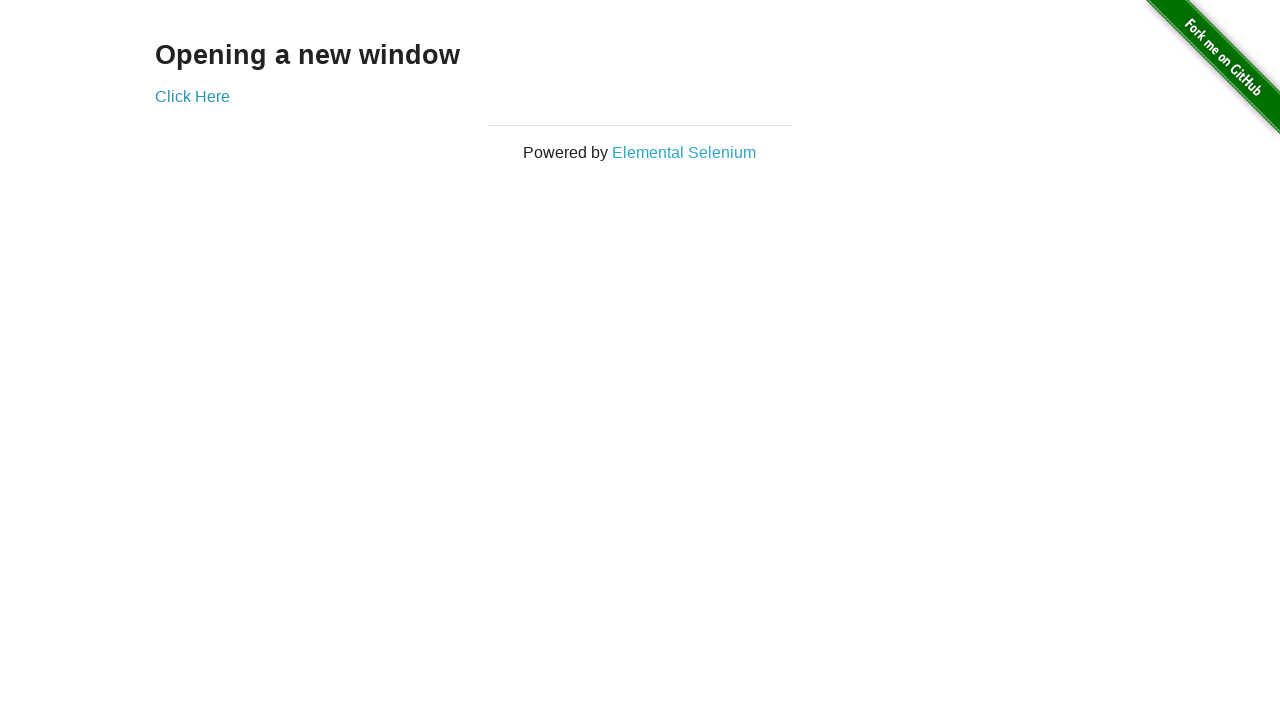

Captured new window page object
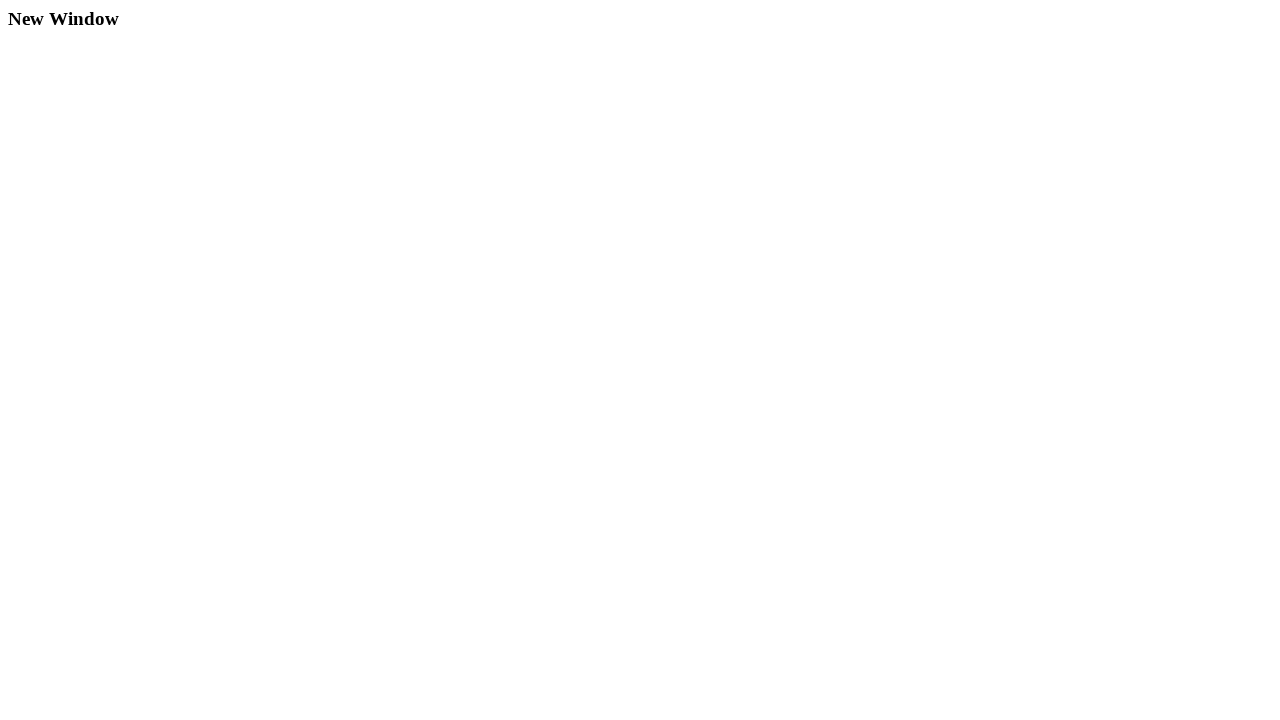

New window page loaded completely
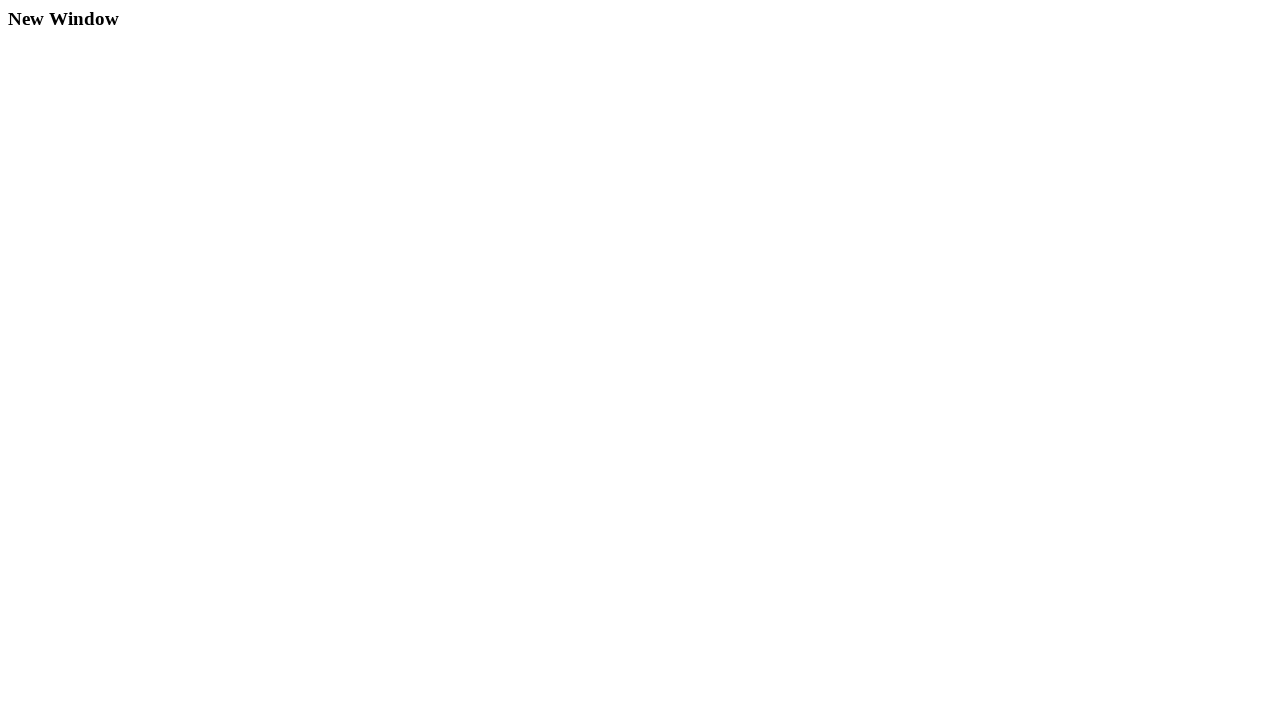

Verified 'New Window' text present in new window content
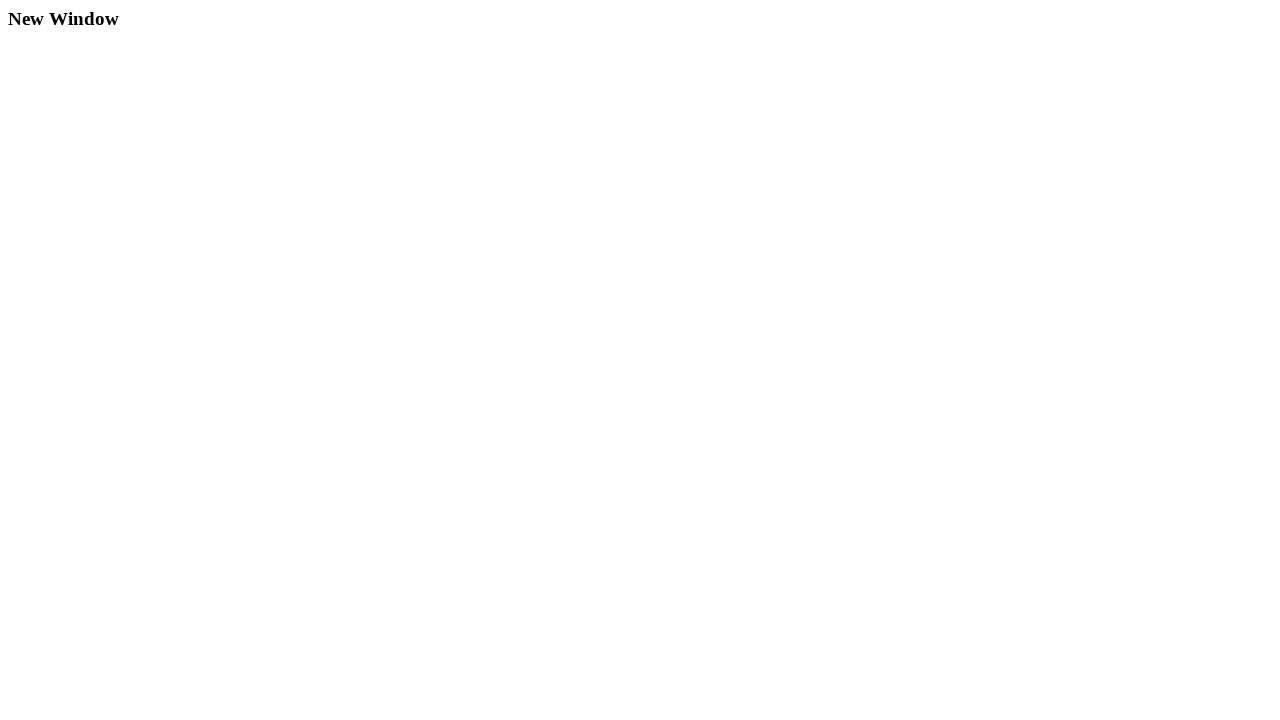

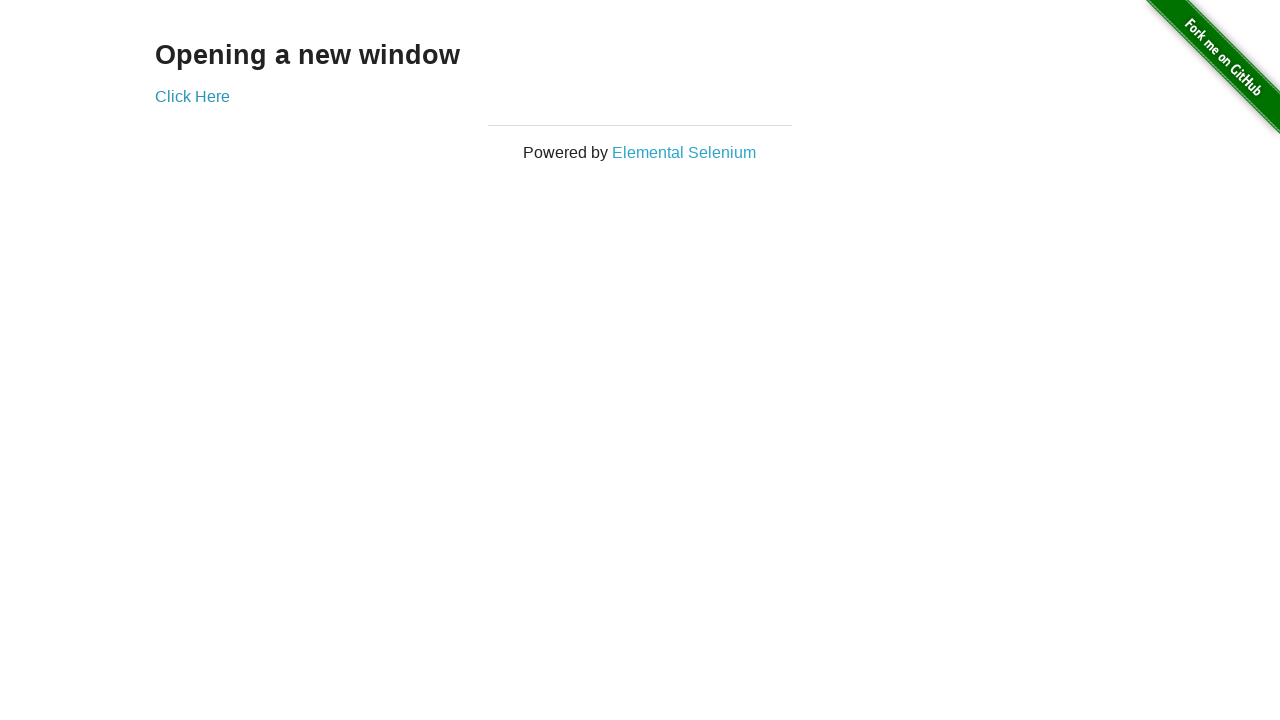